Retrieves a value from an element attribute, performs a mathematical calculation, fills the answer field, checks checkboxes, and submits the form

Starting URL: http://suninjuly.github.io/get_attribute.html

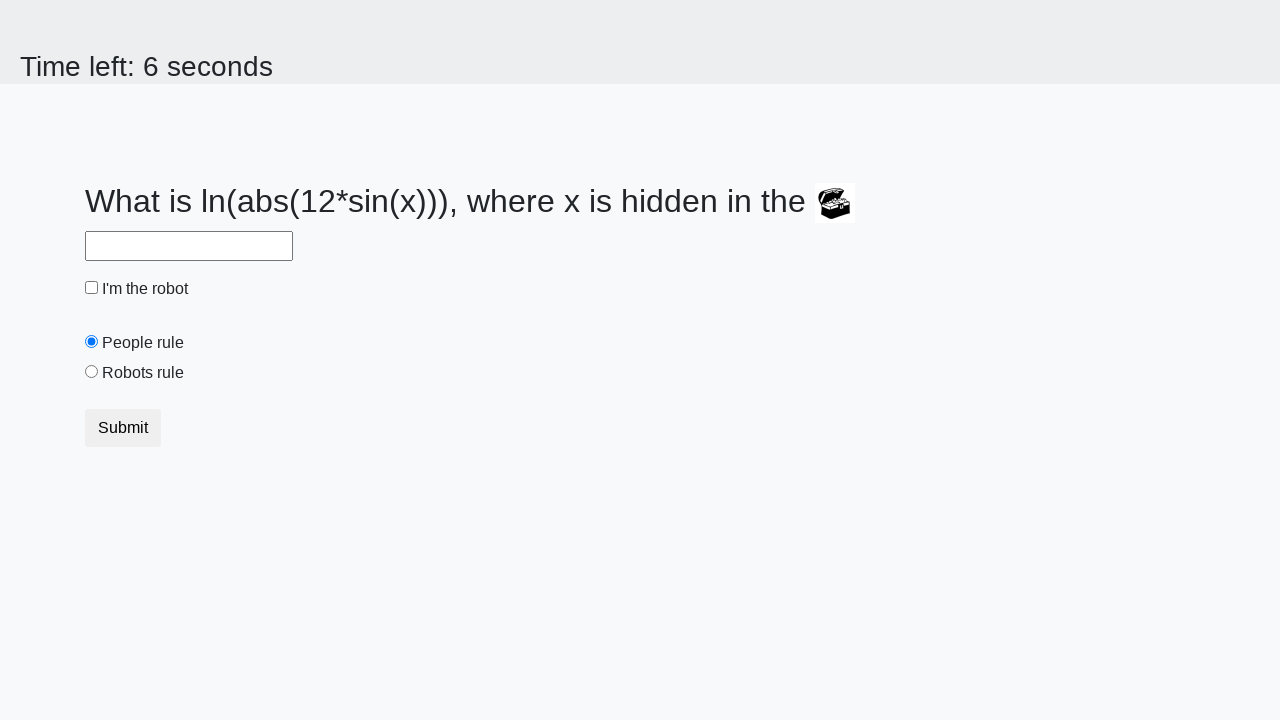

Located treasure element
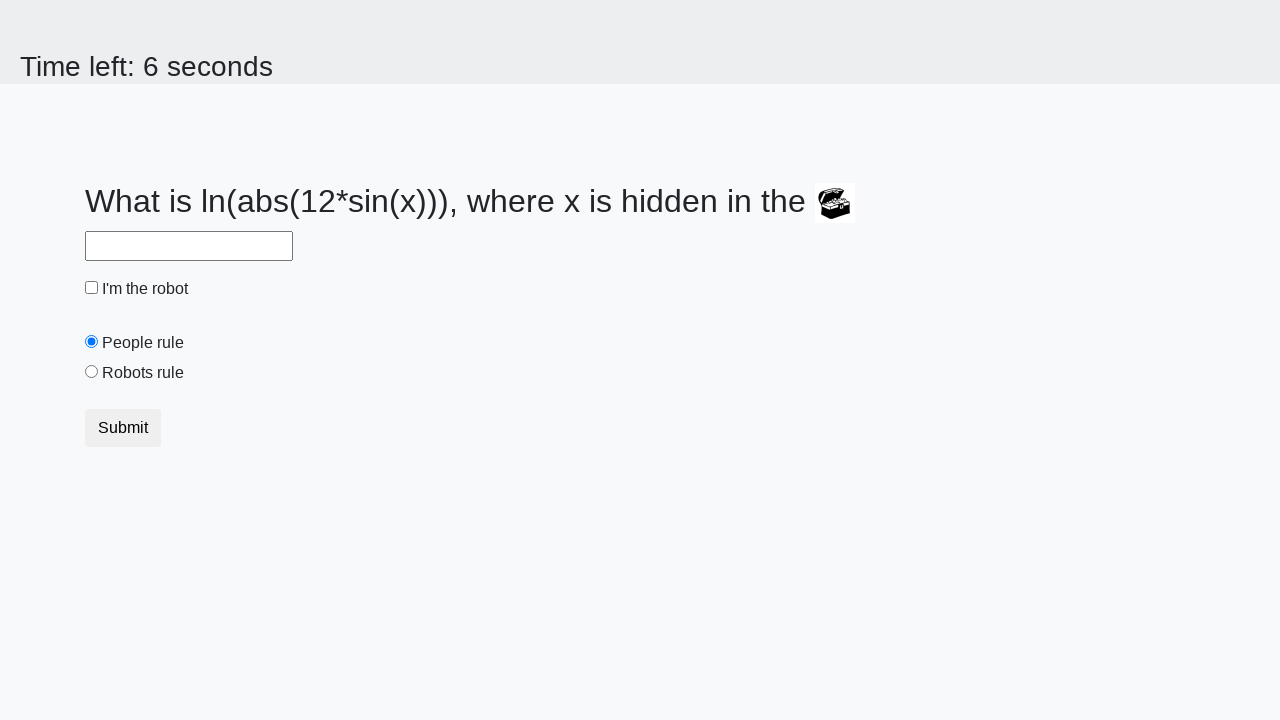

Retrieved valuex attribute from treasure element: 742
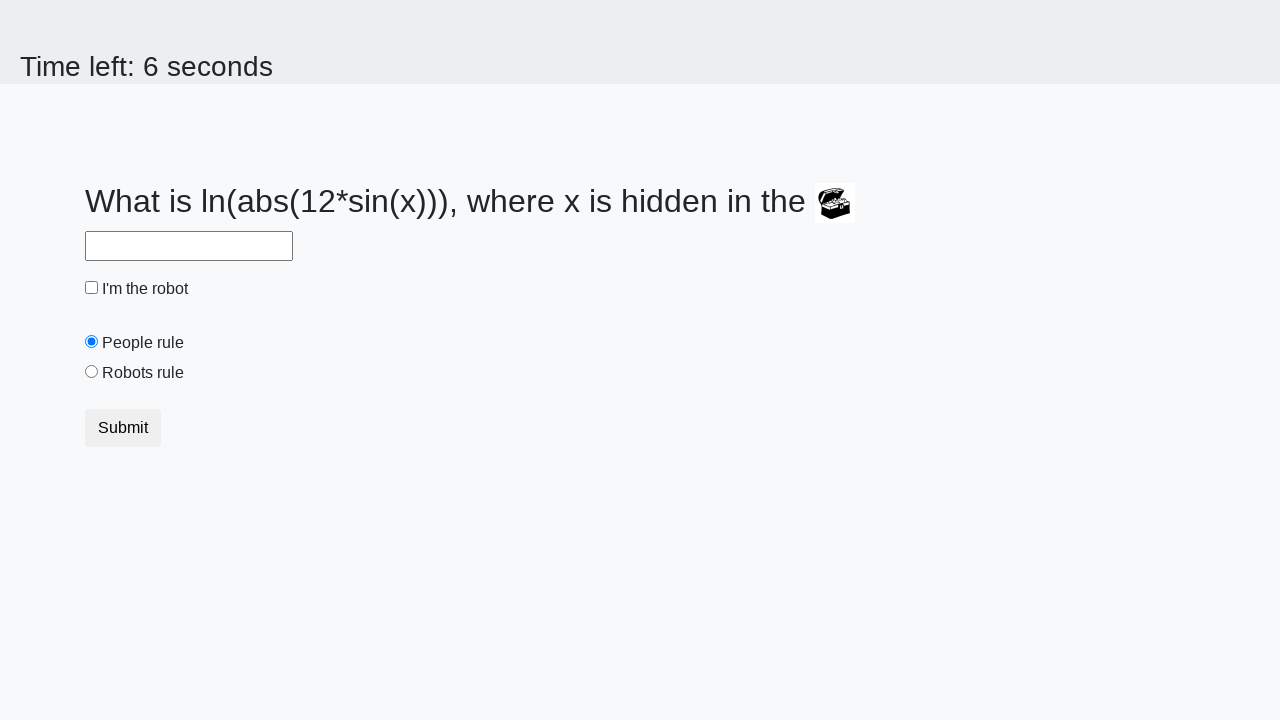

Calculated answer using mathematical formula: 1.8897514579243802
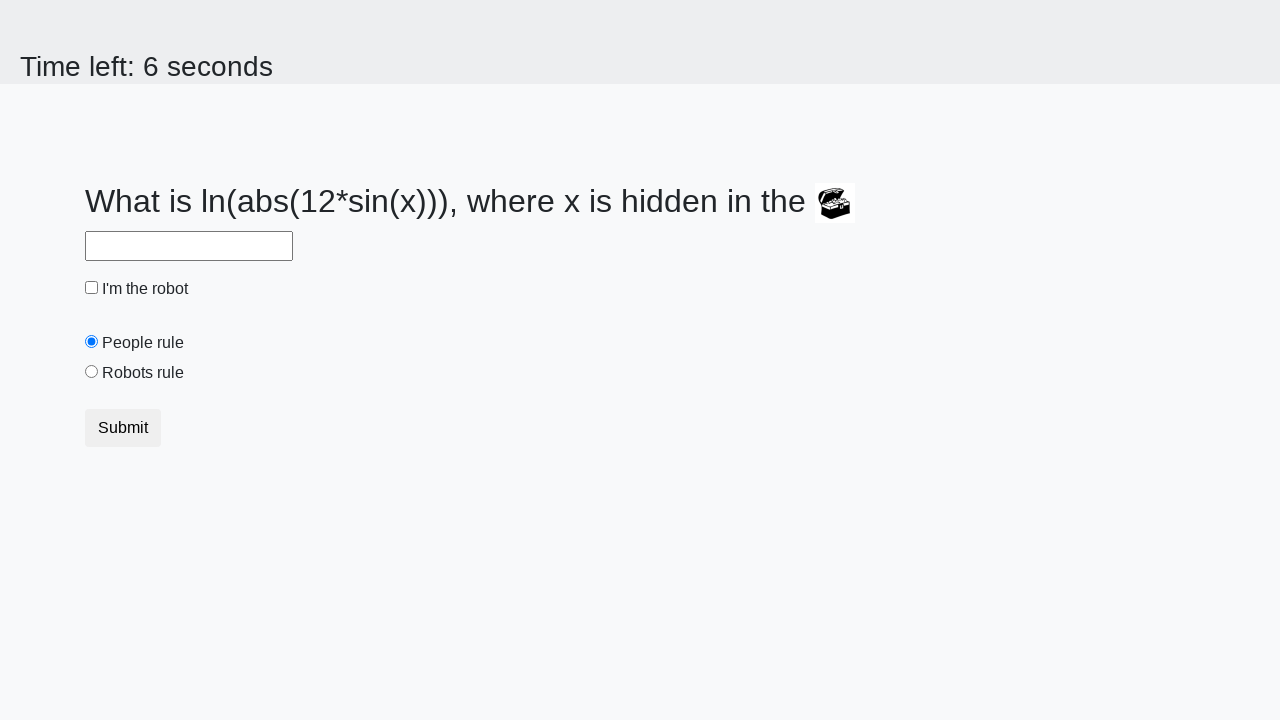

Filled answer field with calculated value: 1.8897514579243802 on #answer
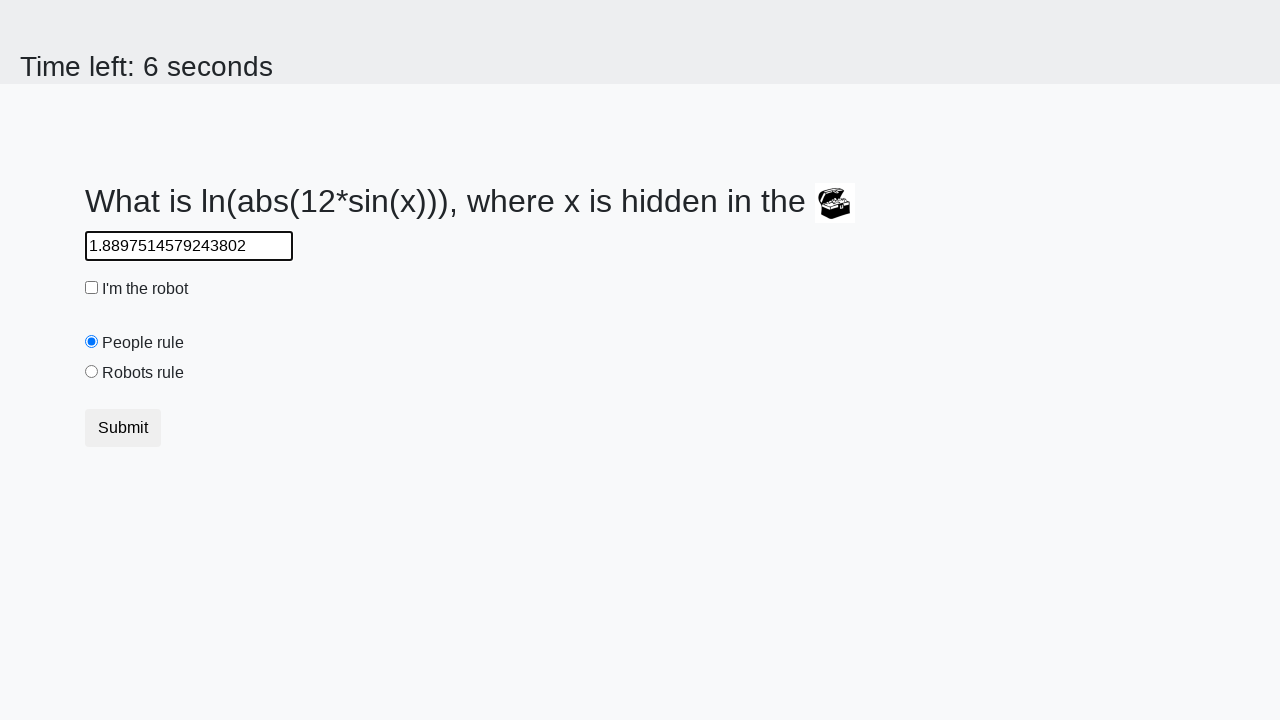

Checked robot checkbox at (92, 288) on #robotCheckbox
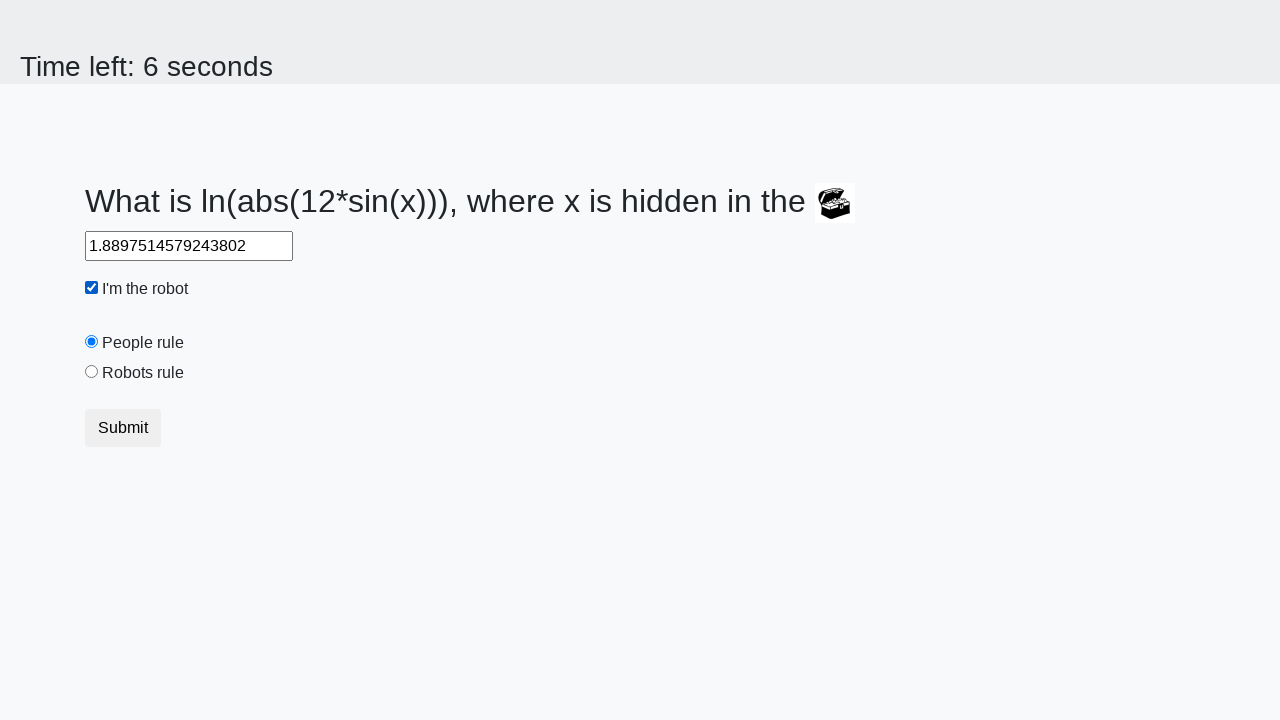

Selected robots rule radio button at (92, 372) on #robotsRule
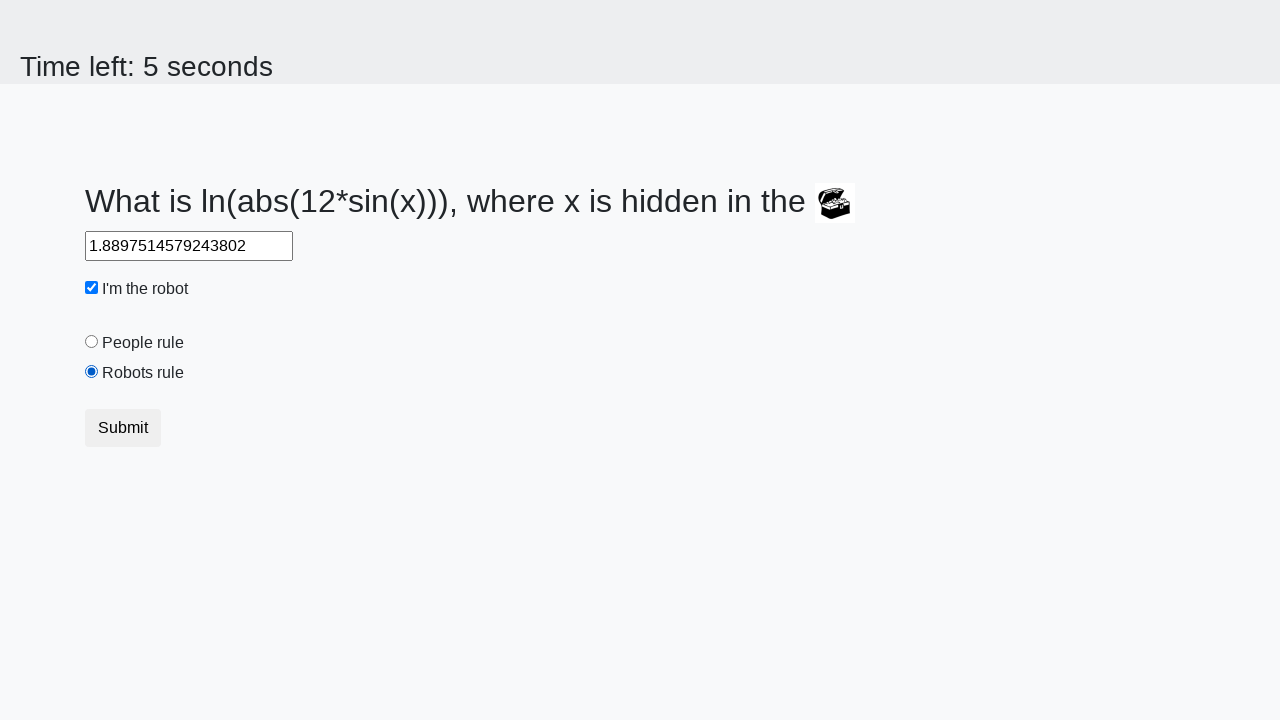

Clicked submit button to complete form at (123, 428) on .btn
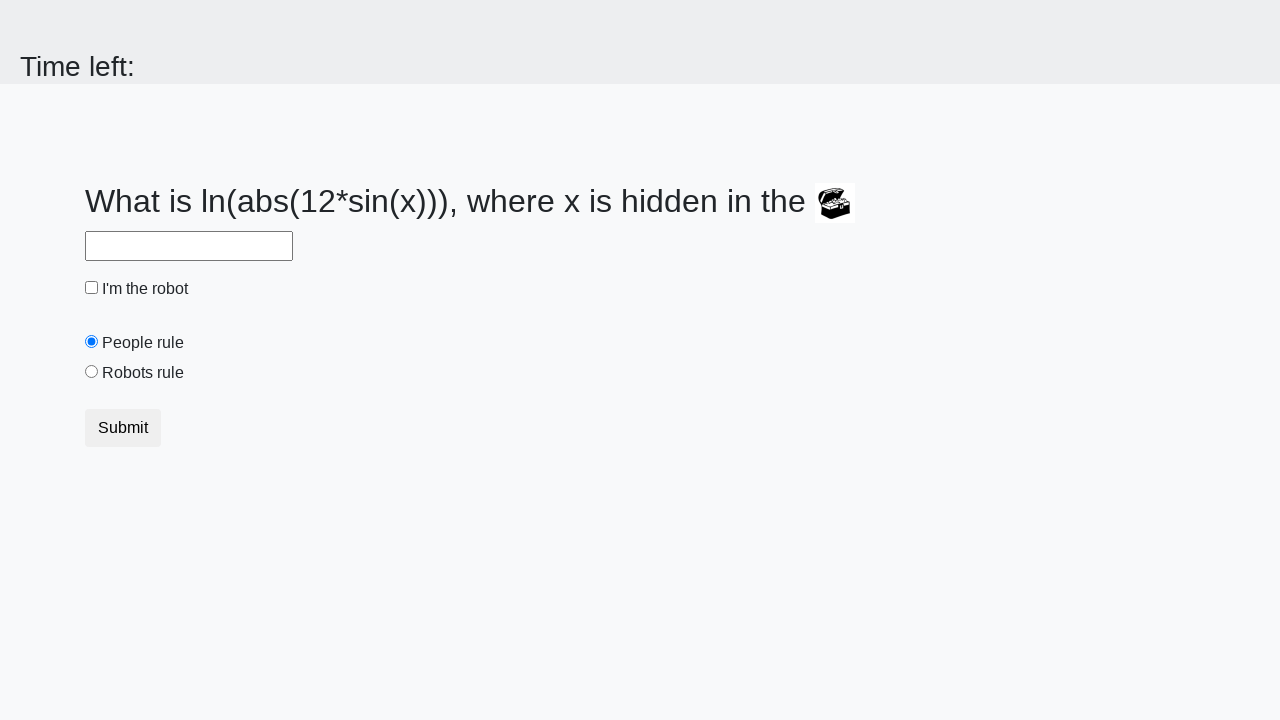

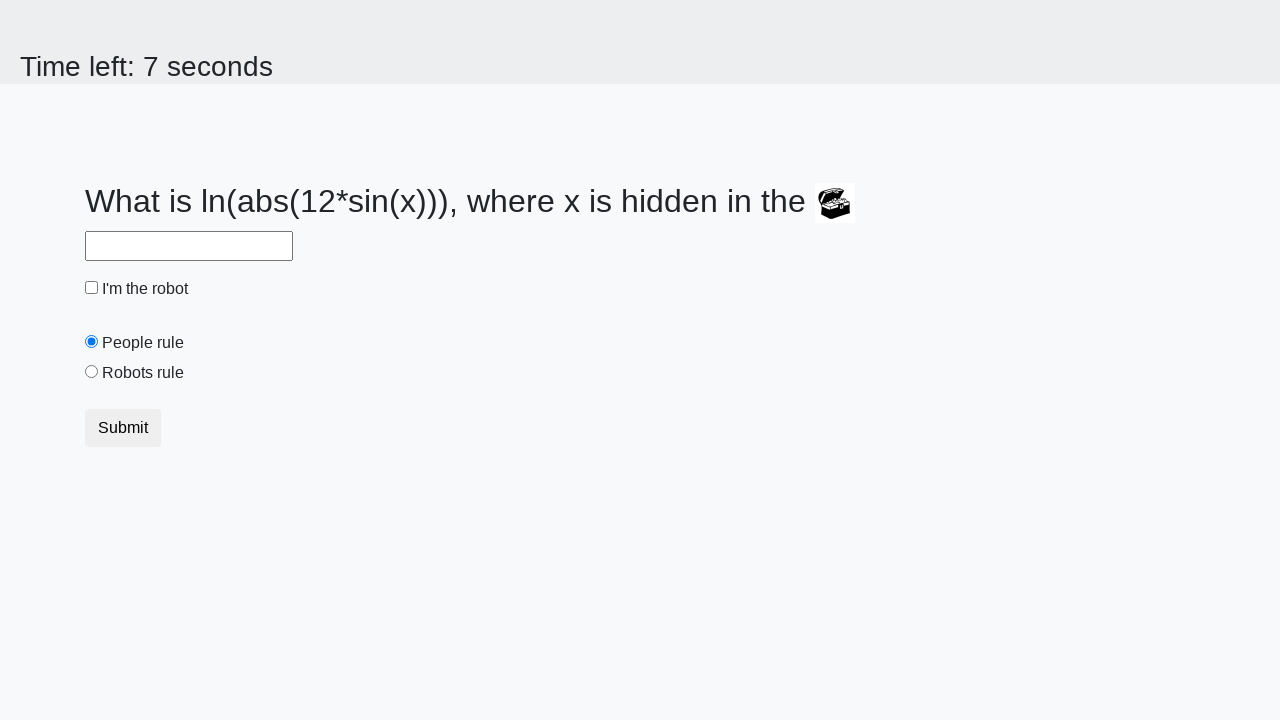